Navigates to DuckDuckGo homepage, scrolls to bottom and top, and verifies the search bar is visible

Starting URL: https://duckduckgo.com/

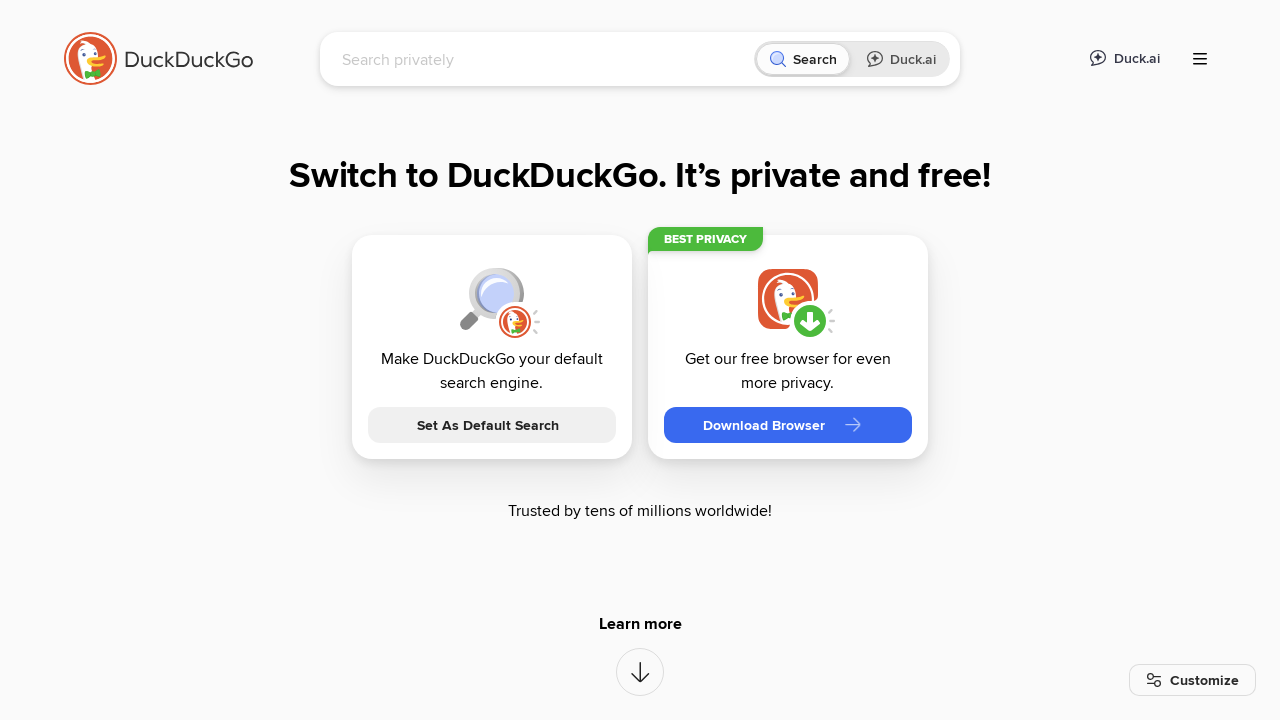

Page loaded with domcontentloaded state
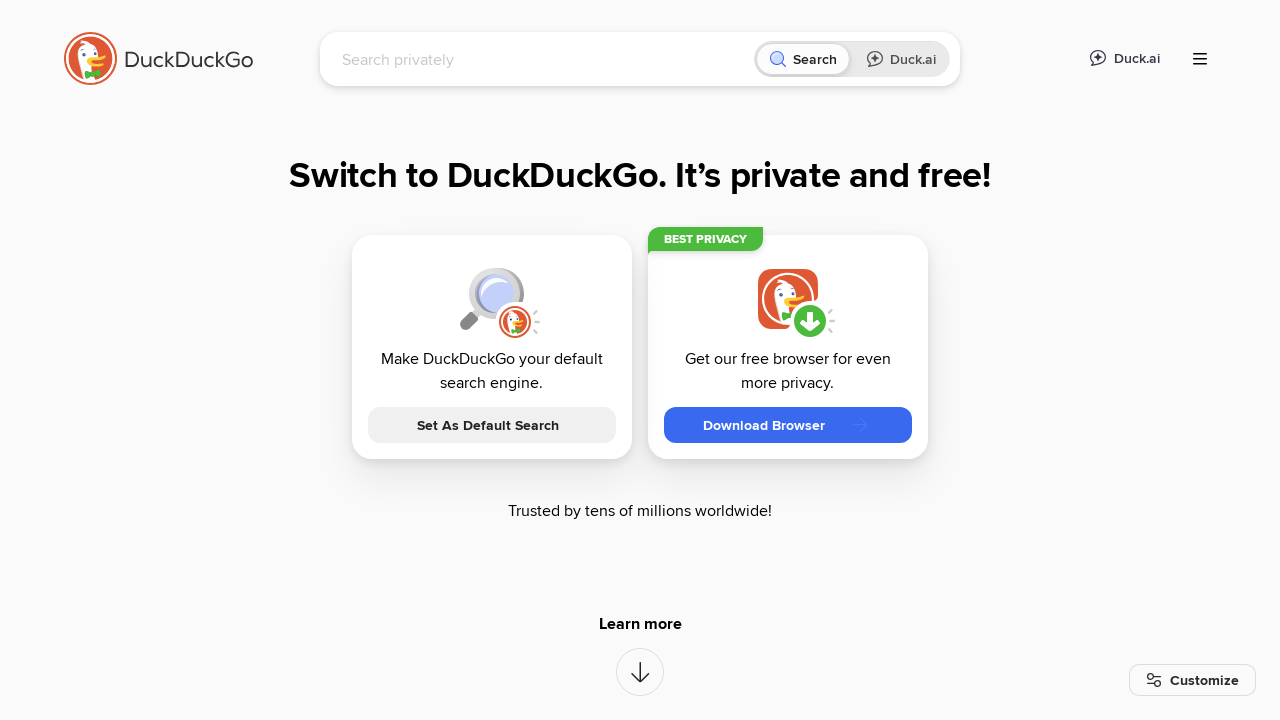

Scrolled to bottom of DuckDuckGo homepage
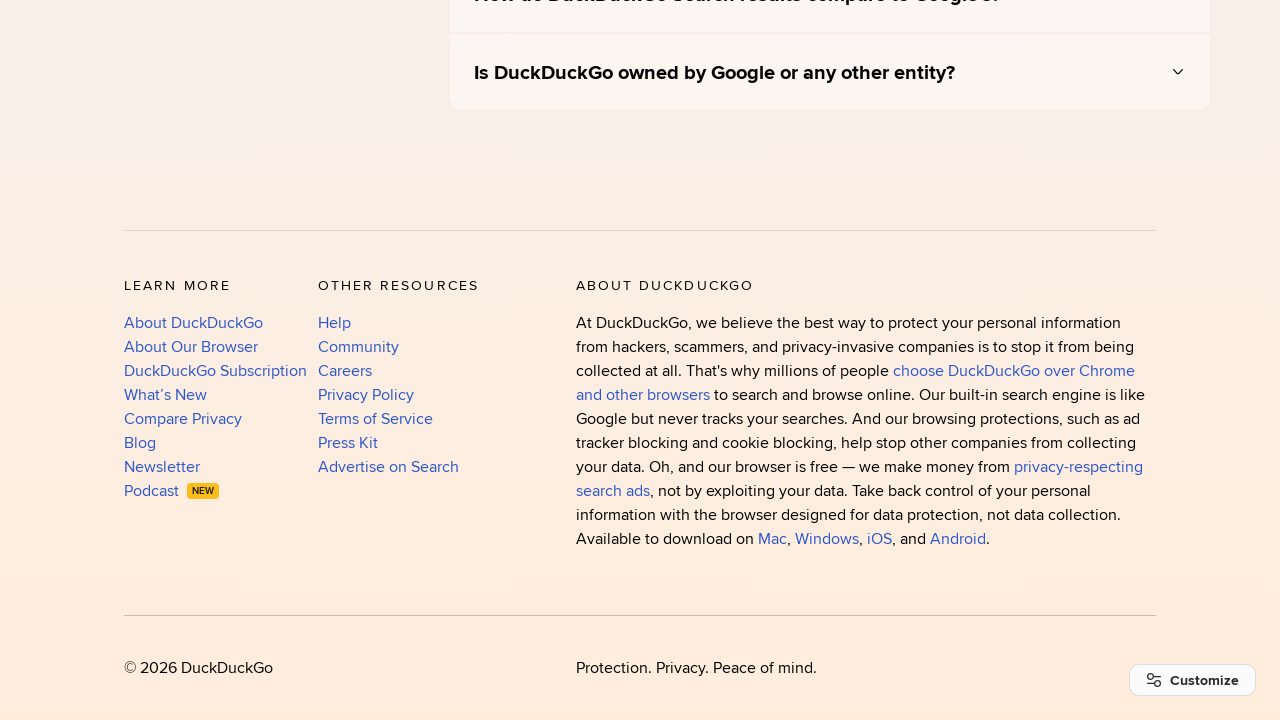

Scrolled back to top of page
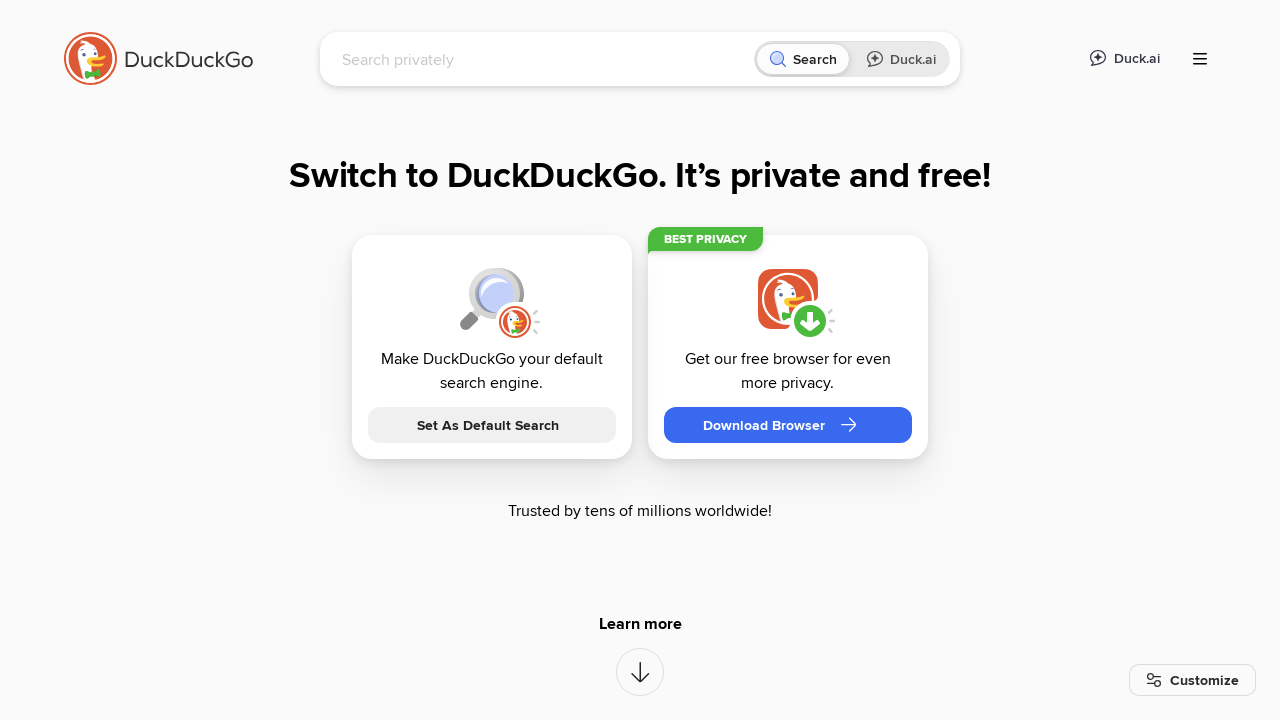

Search bar is visible and verified
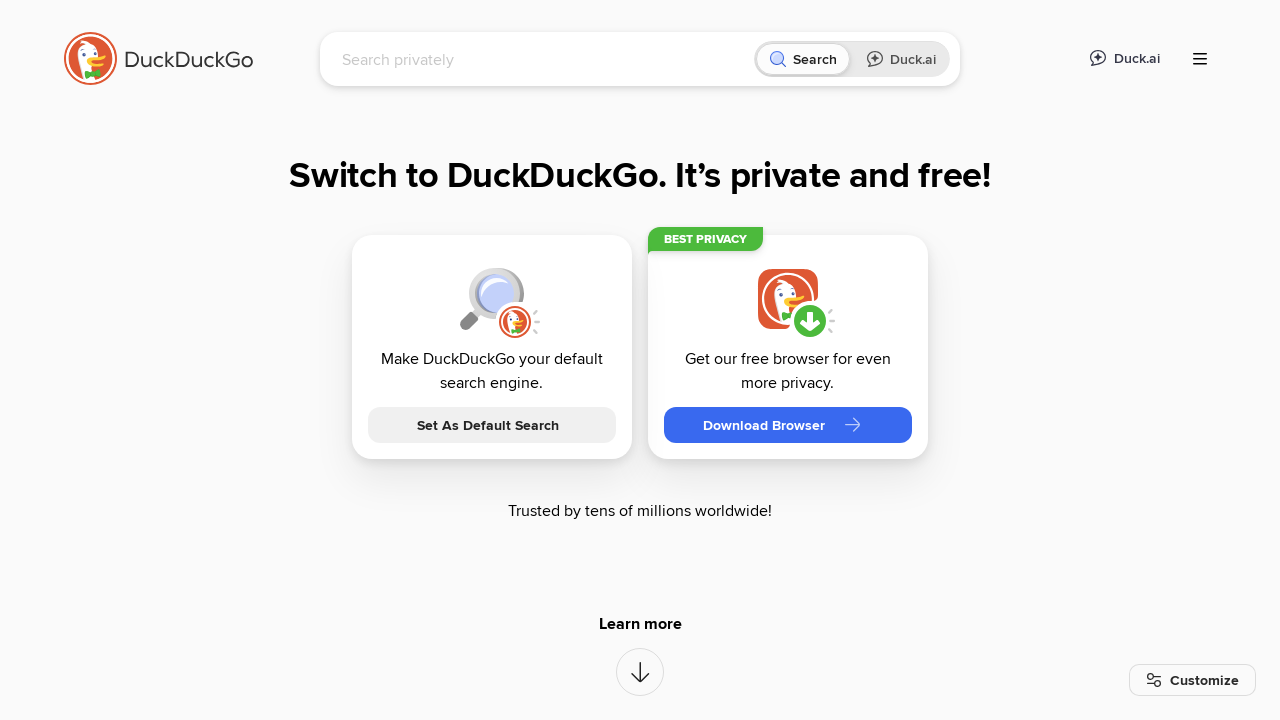

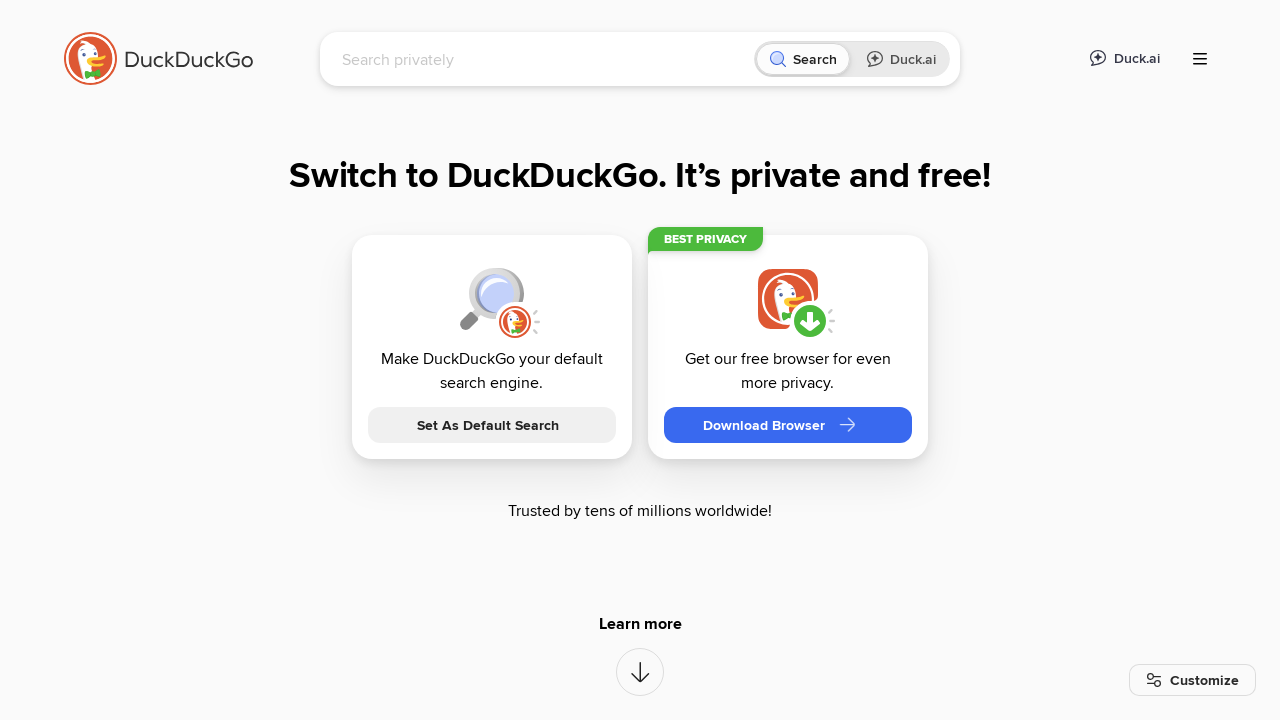